Tests double-click functionality on W3Schools by switching to an iframe and performing a double-click action on a paragraph element

Starting URL: https://www.w3schools.com/jsref/tryit.asp?filename=tryjsref_ondblclick

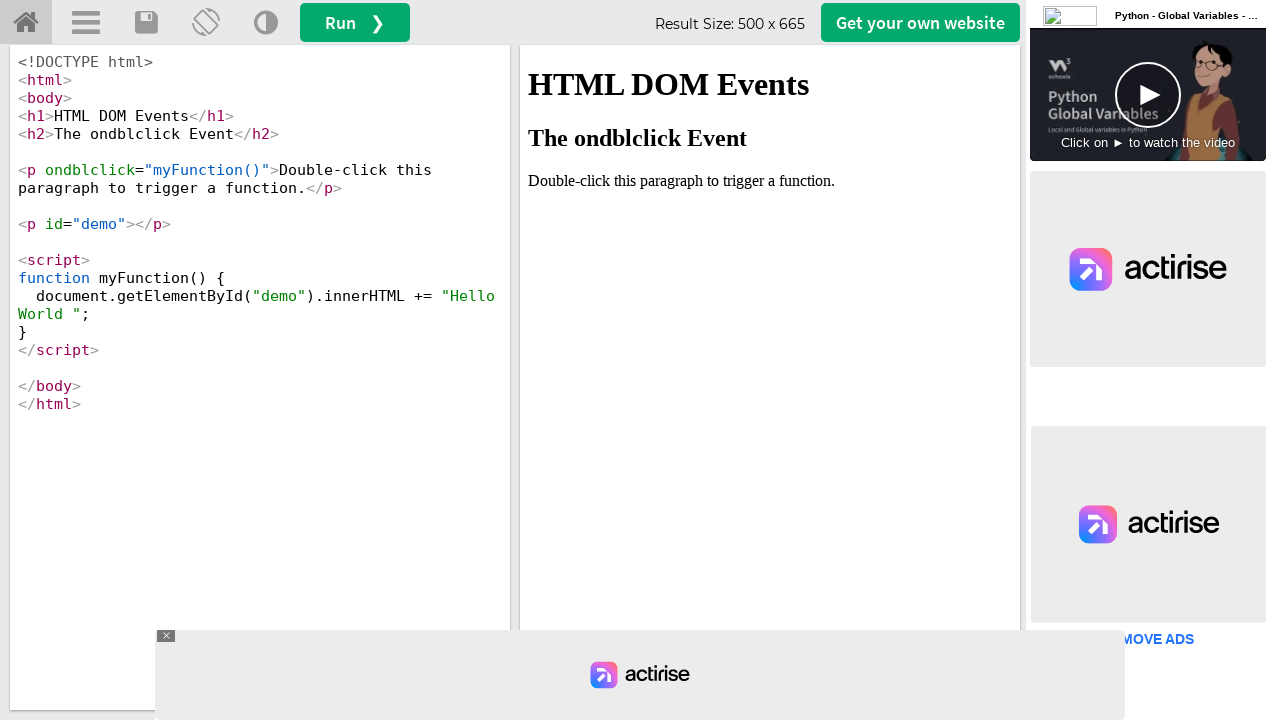

Located iframe with id 'iframeResult'
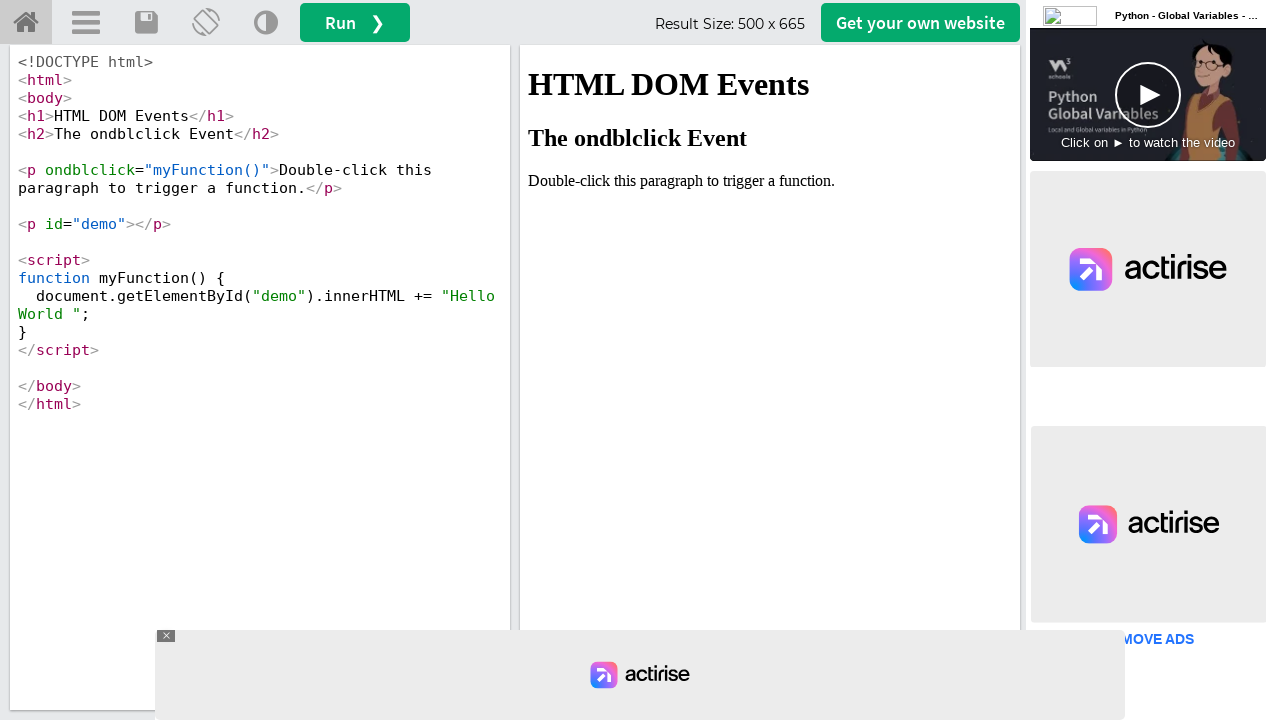

Double-clicked on paragraph element containing 'Double' text at (770, 181) on #iframeResult >> internal:control=enter-frame >> xpath=//p[contains(text(),'Doub
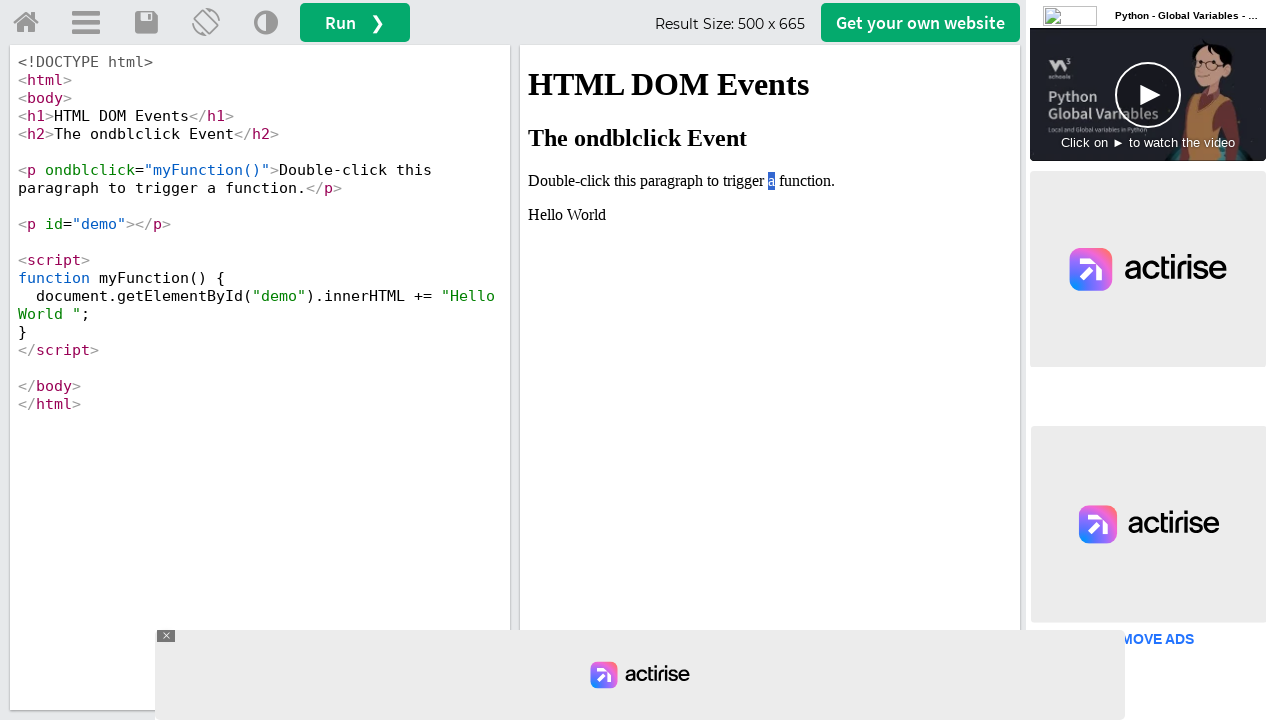

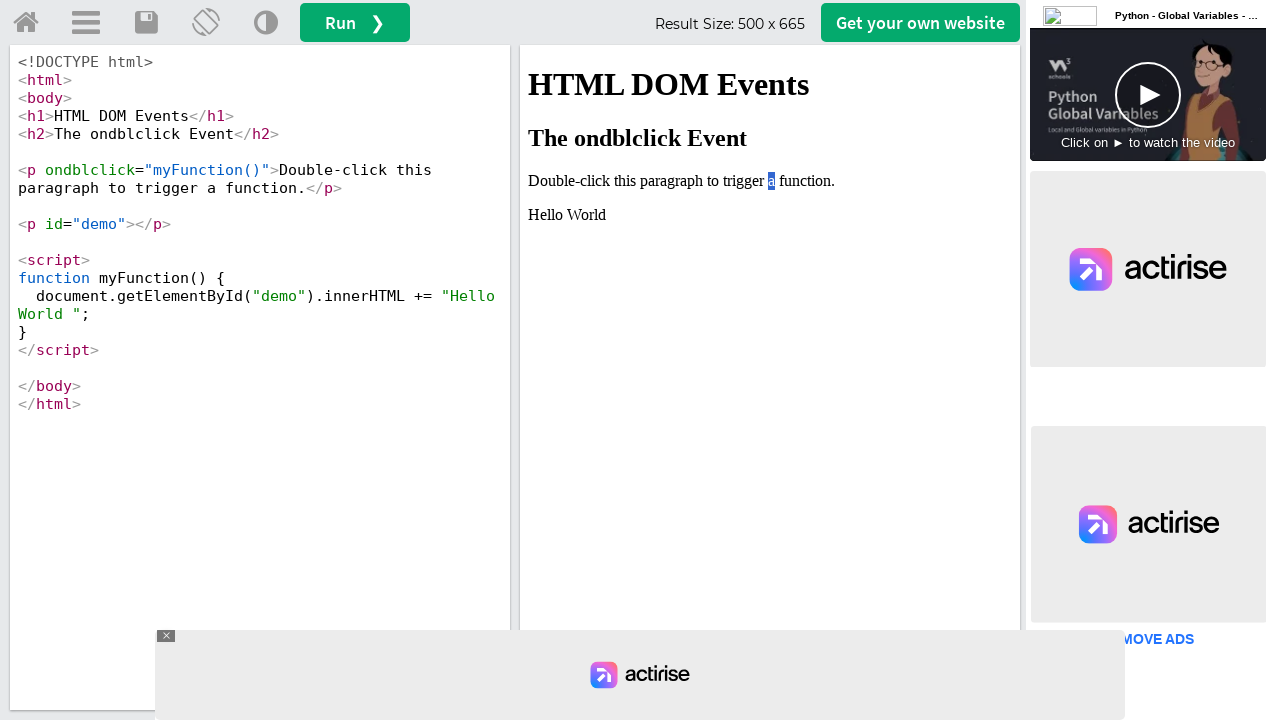